Tests adding specific product (Sauce Labs Onesie) to cart and verifies it appears in cart

Starting URL: https://www.saucedemo.com/

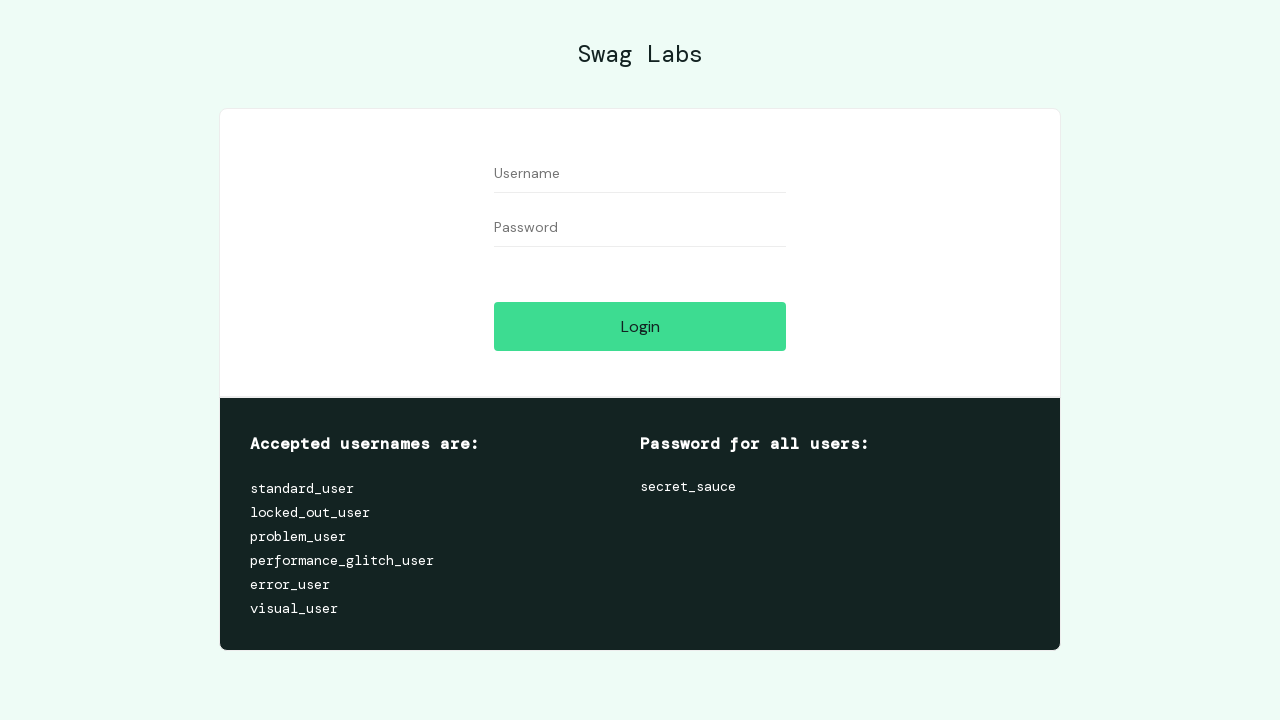

Filled username field with 'standard_user' on input#user-name
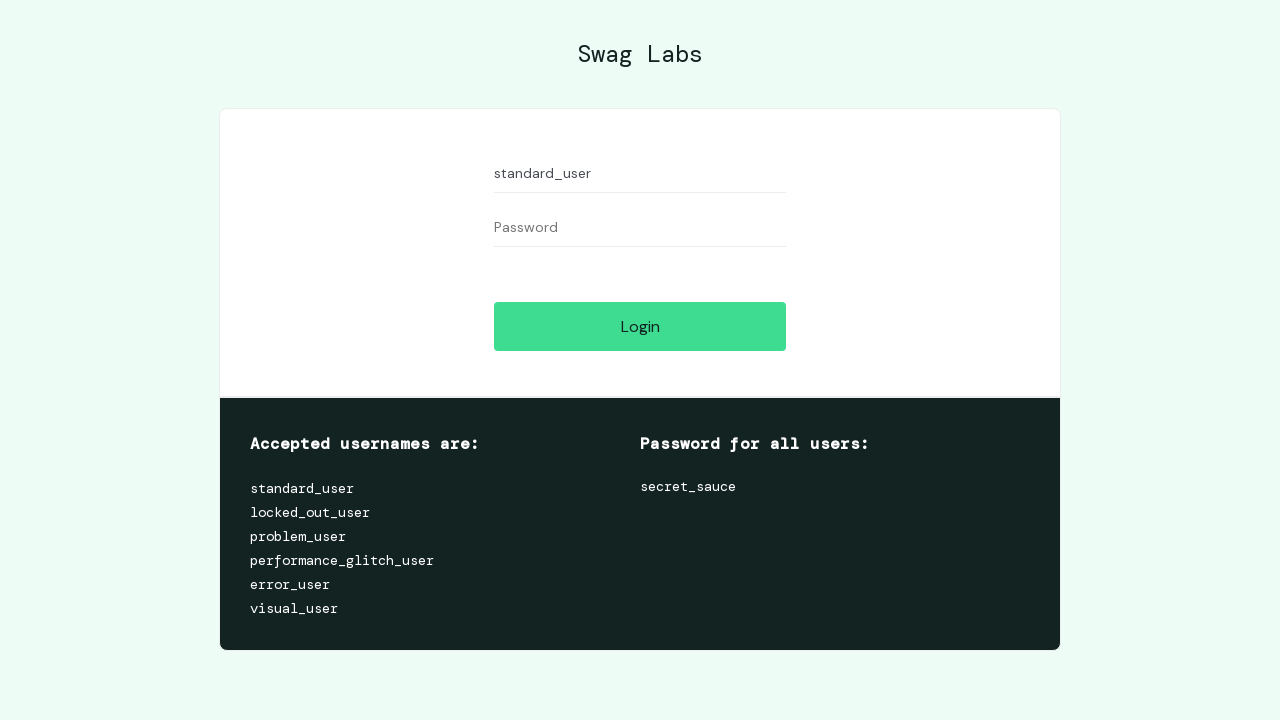

Filled password field with 'secret_sauce' on input#password
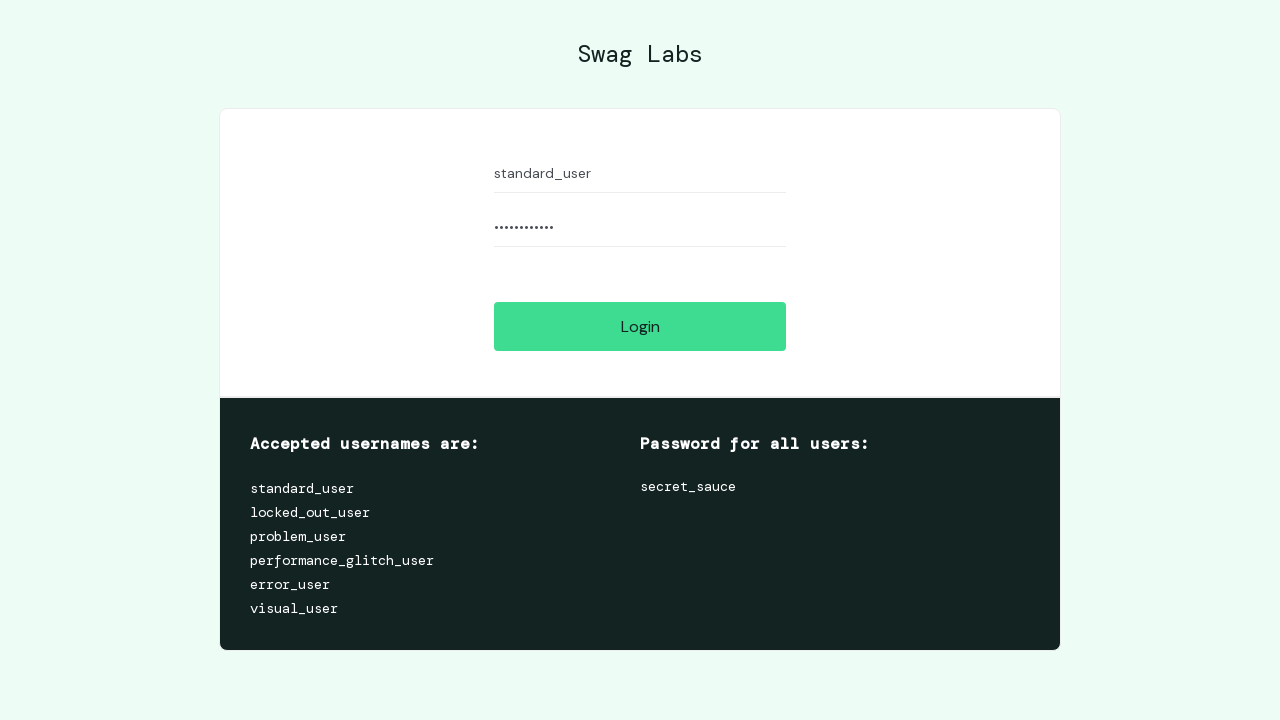

Clicked login button at (640, 326) on input#login-button
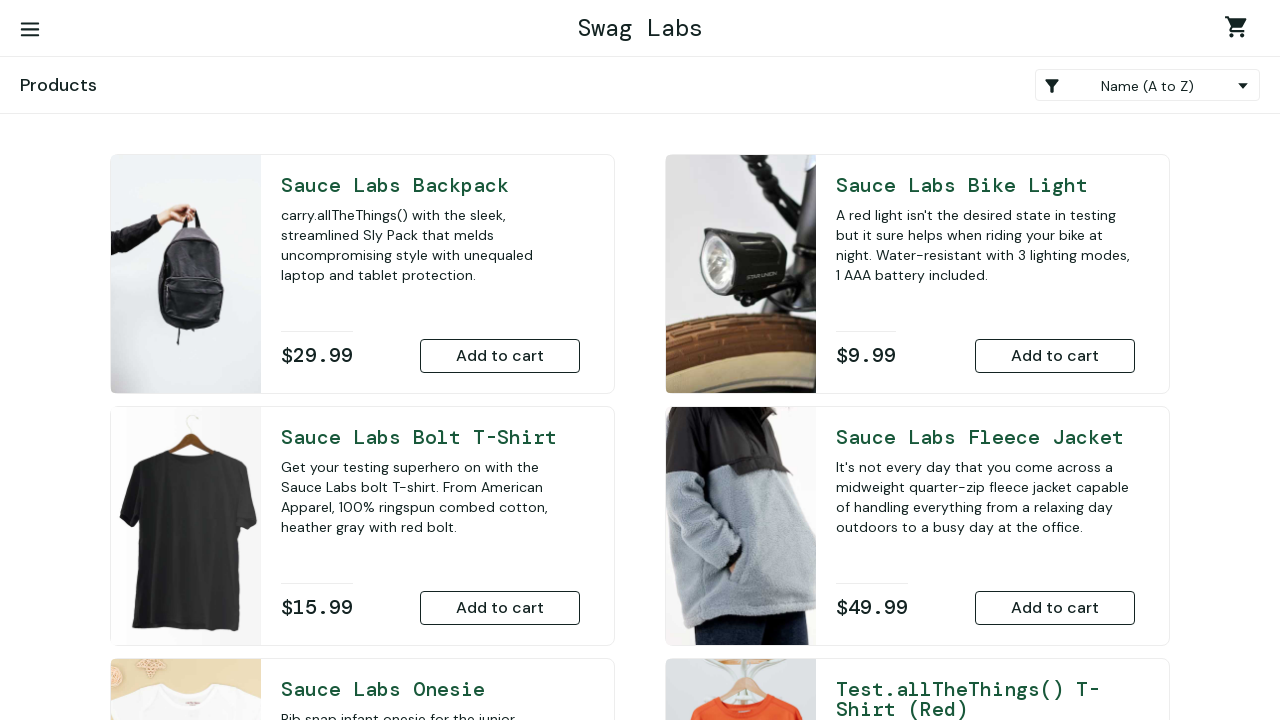

Waited for inventory page to load
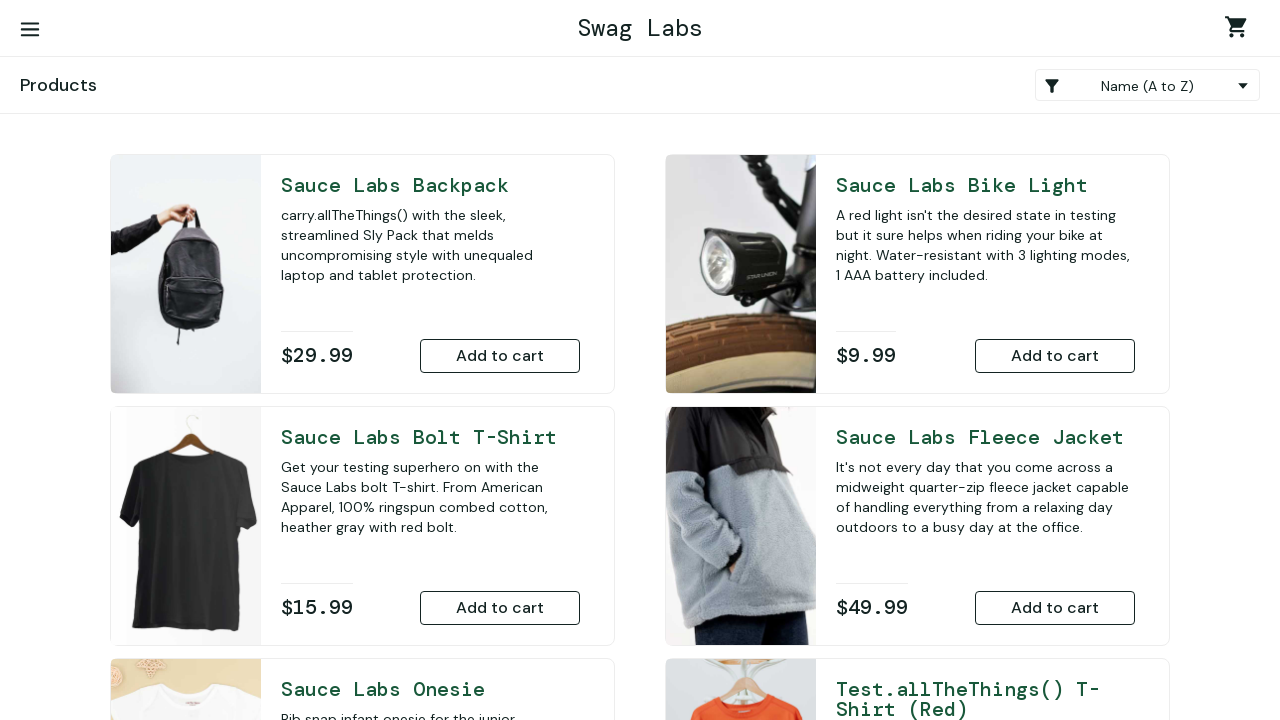

Clicked 'Add to Cart' button for Sauce Labs Onesie (fifth item) at (500, 470) on xpath=/html/body/div/div/div/div[2]/div/div/div/div[5]/div[2]/div[2]/button
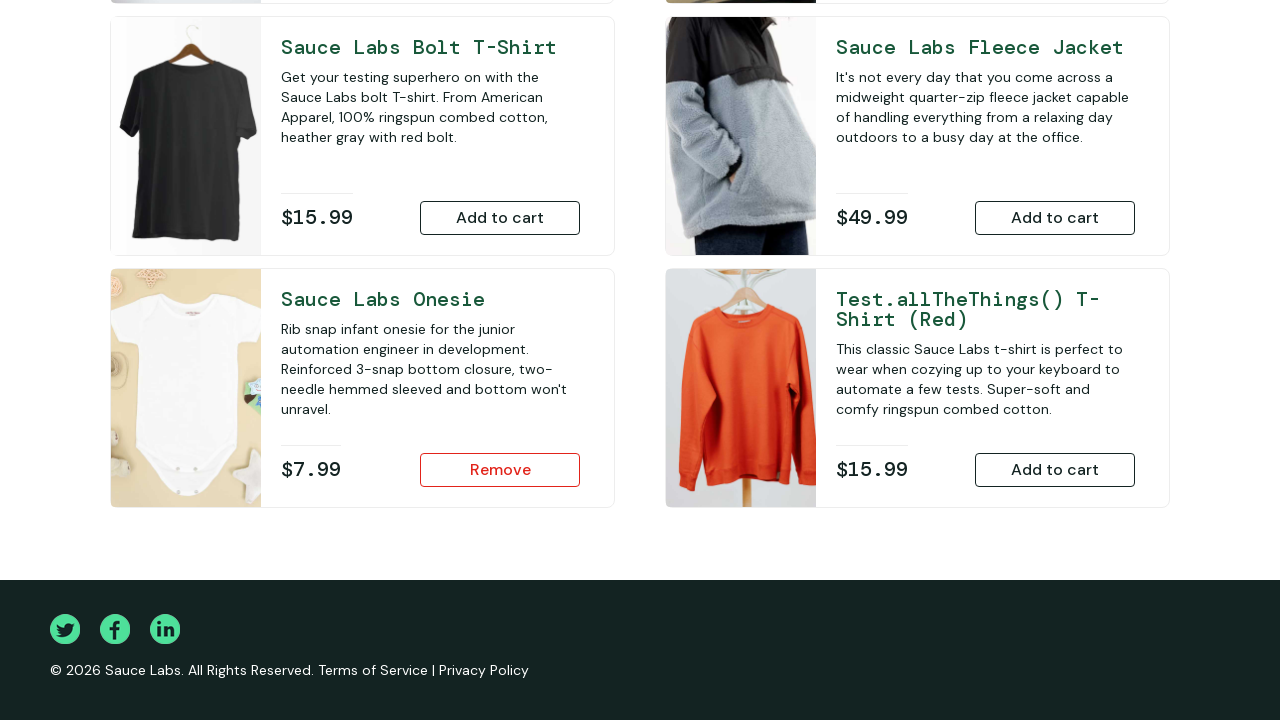

Clicked shopping cart icon to navigate to cart at (1240, 30) on xpath=/html/body/div/div/div/div[1]/div[1]/div[3]/a
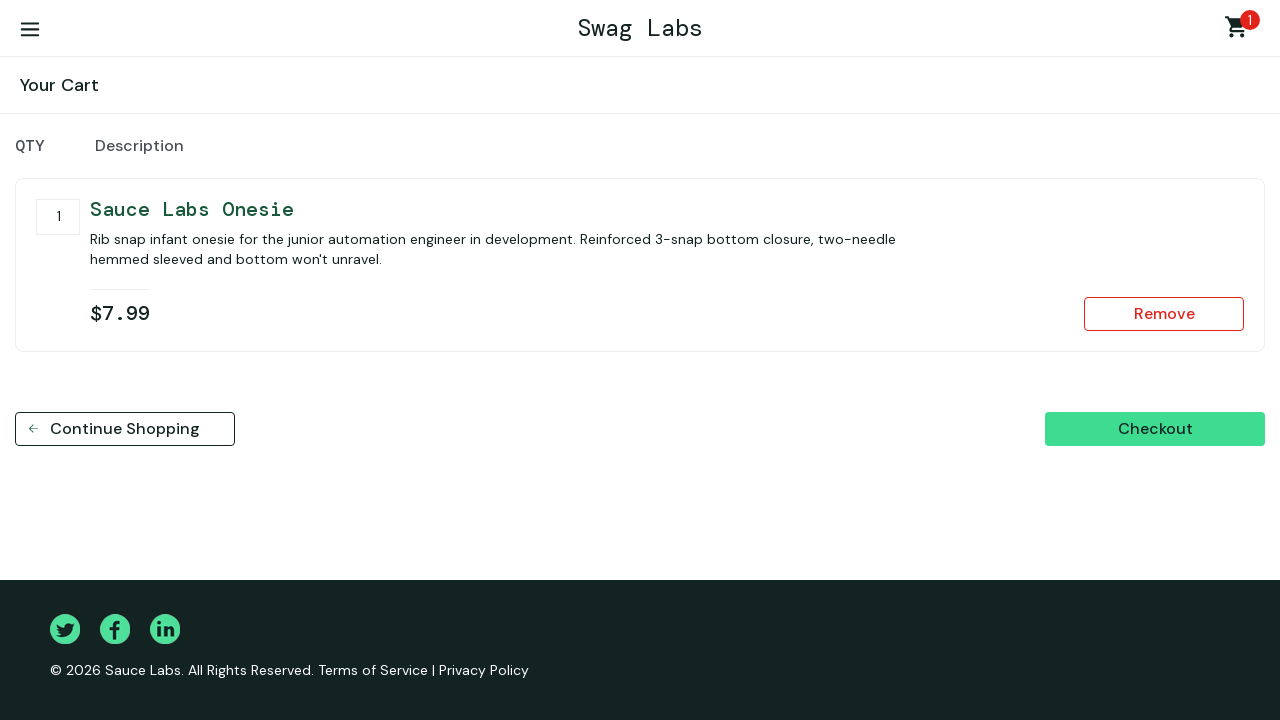

Waited for cart items to load and verified Sauce Labs Onesie appears in cart
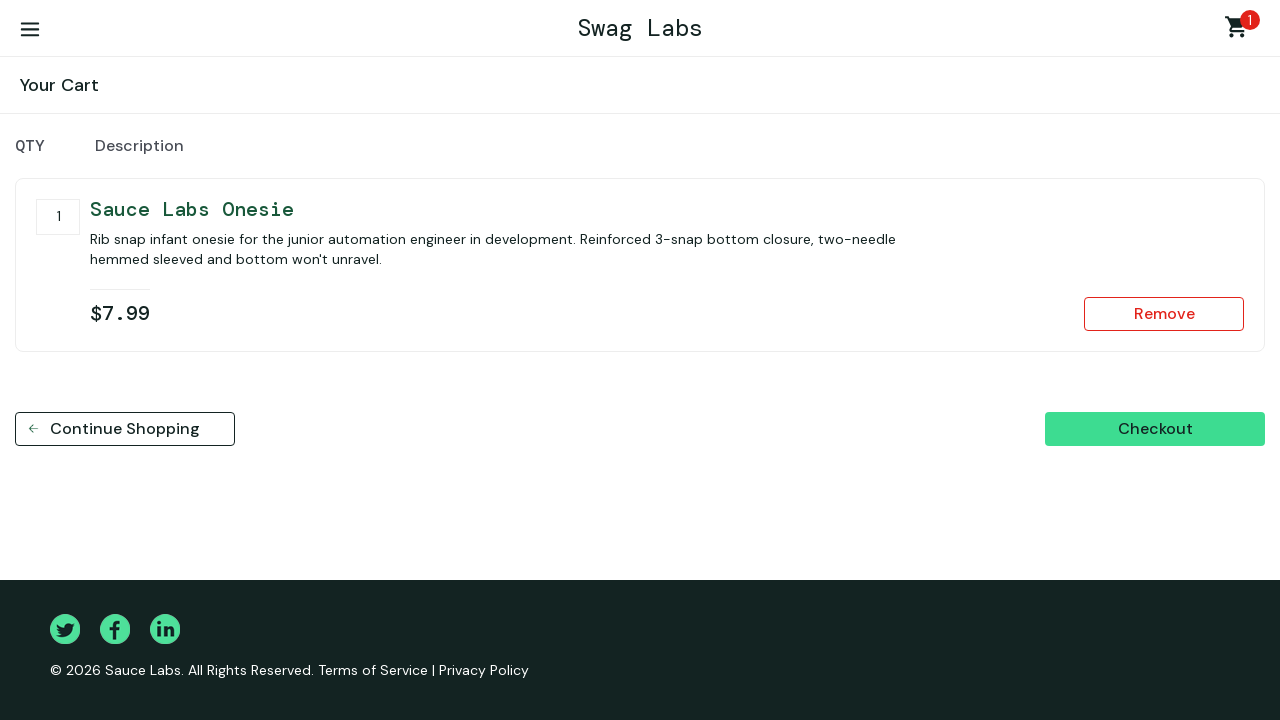

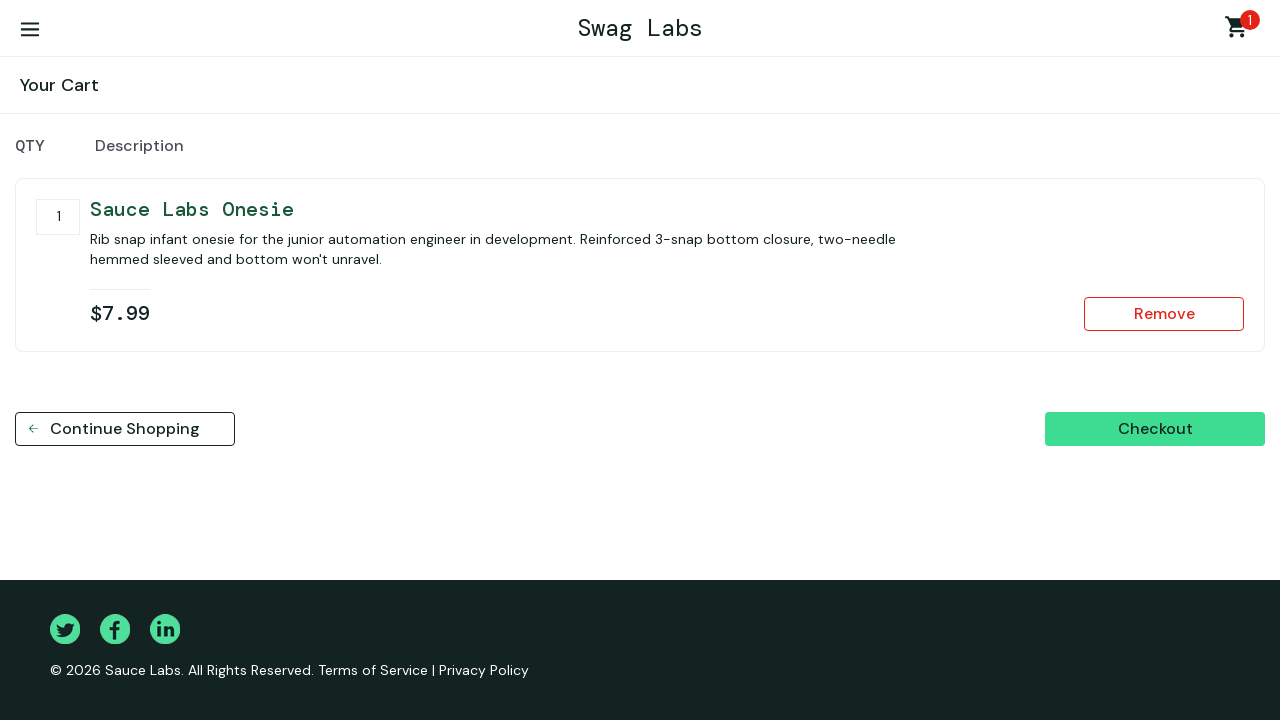